Tests drag and drop functionality by dragging a draggable element onto a droppable target within an iframe

Starting URL: https://jqueryui.com/droppable/

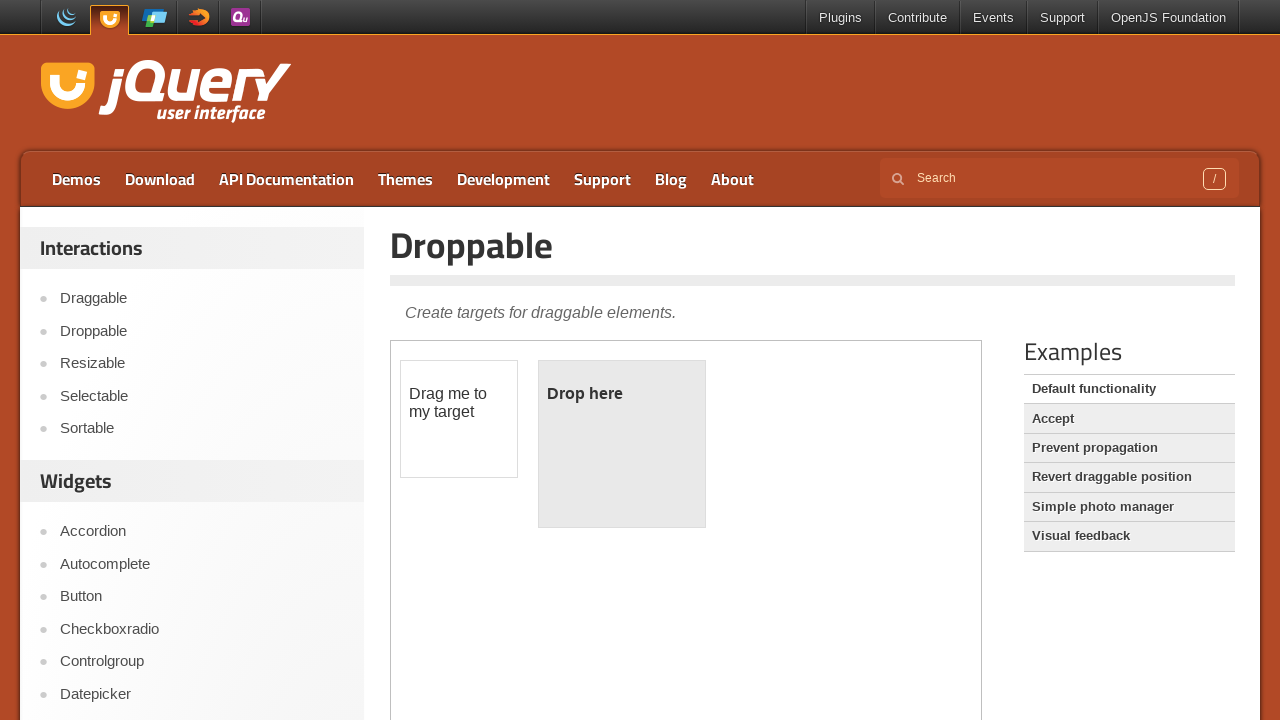

Located and switched to demo iframe
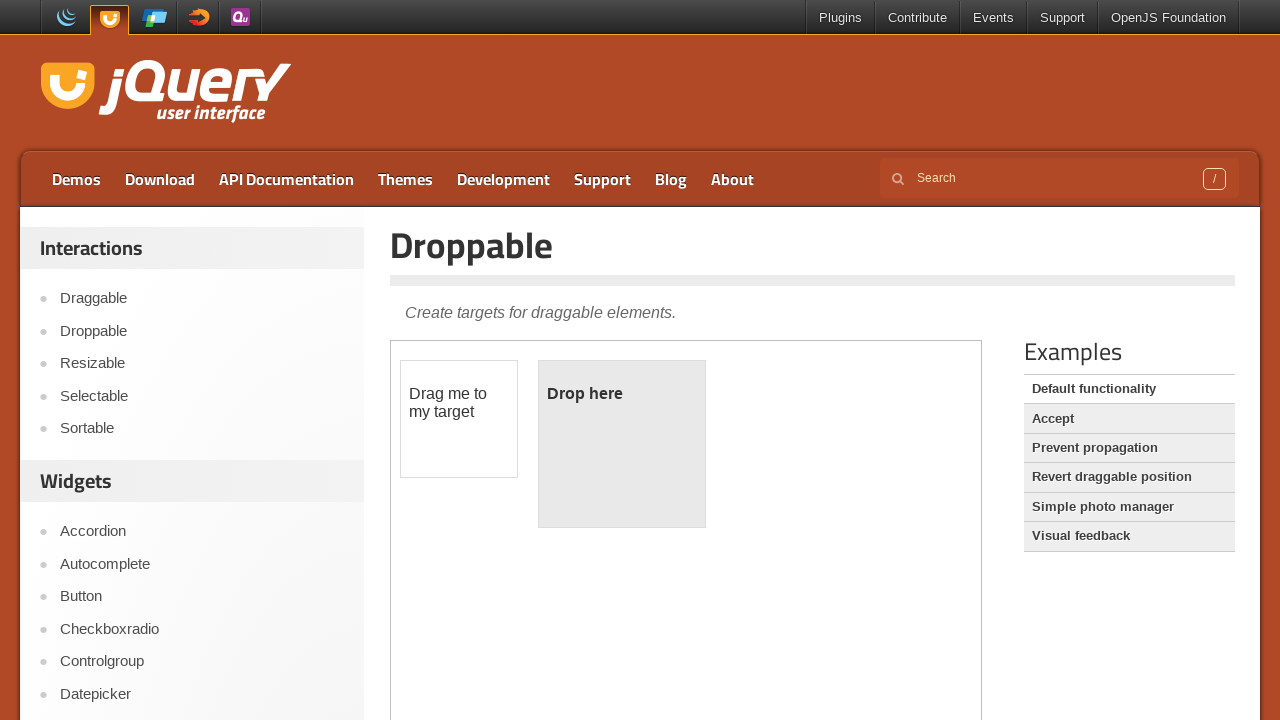

Located draggable element with id 'draggable'
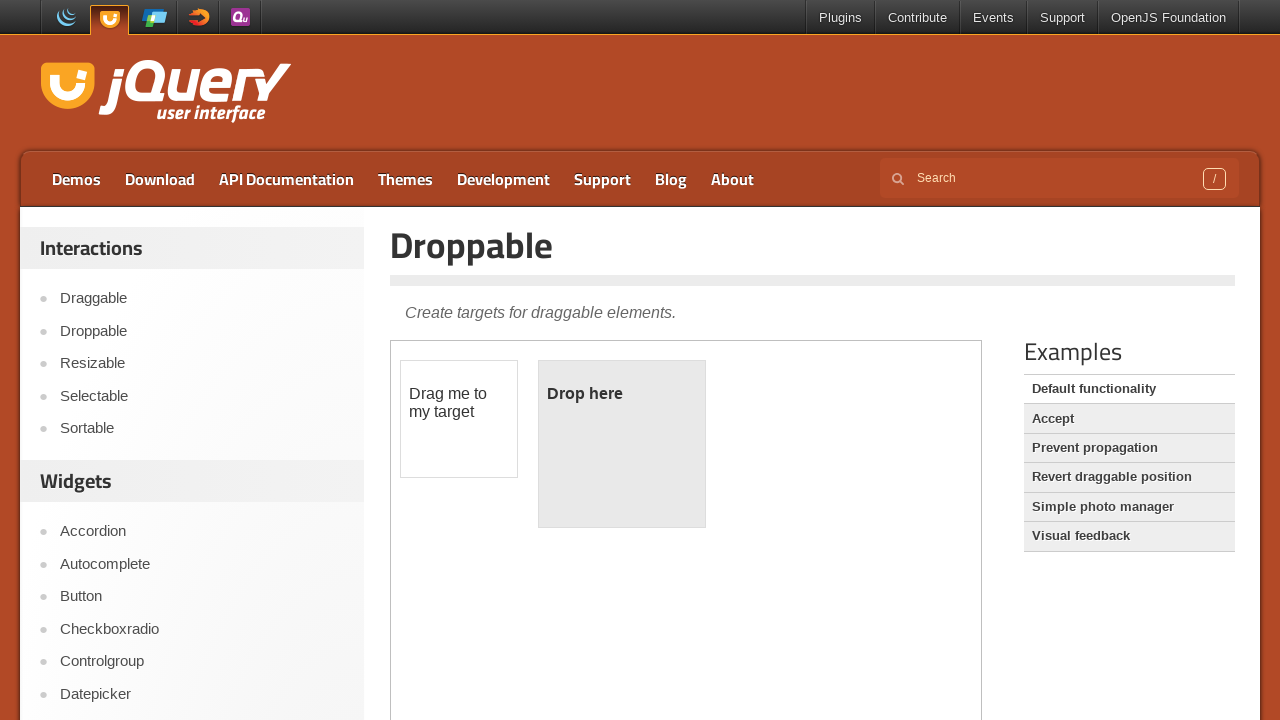

Located droppable target element with id 'droppable'
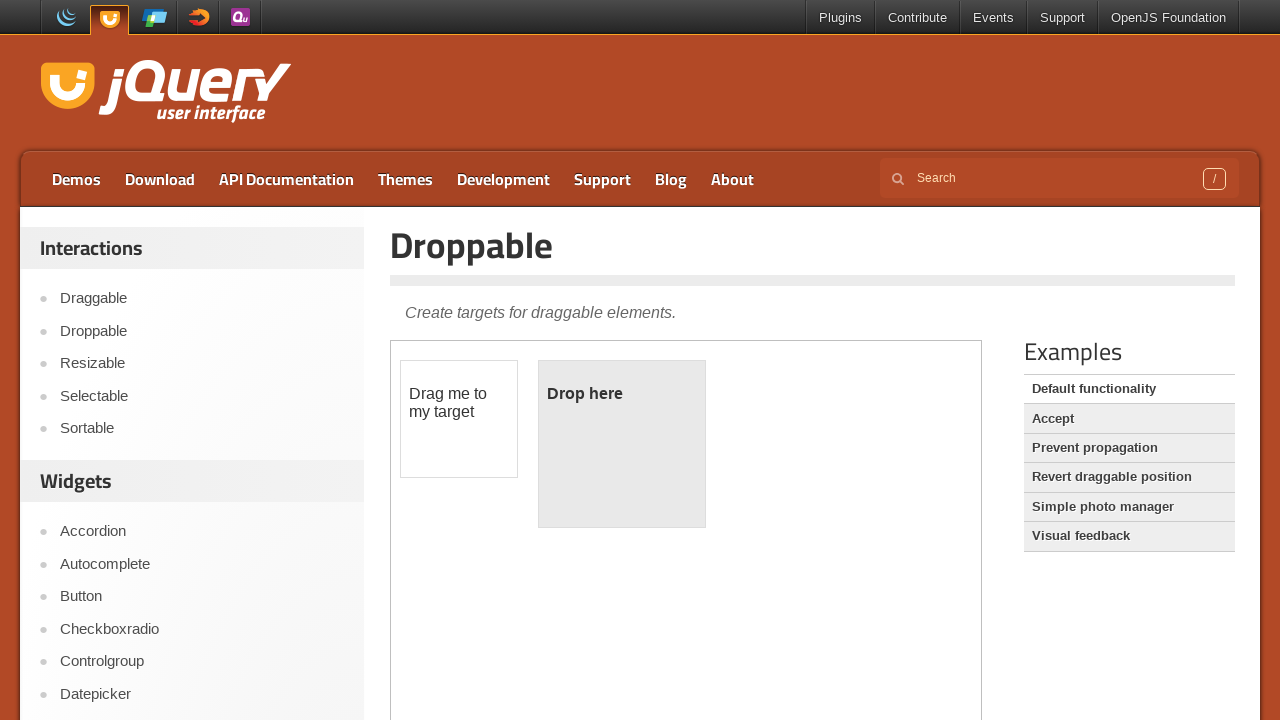

Dragged draggable element onto droppable target at (622, 444)
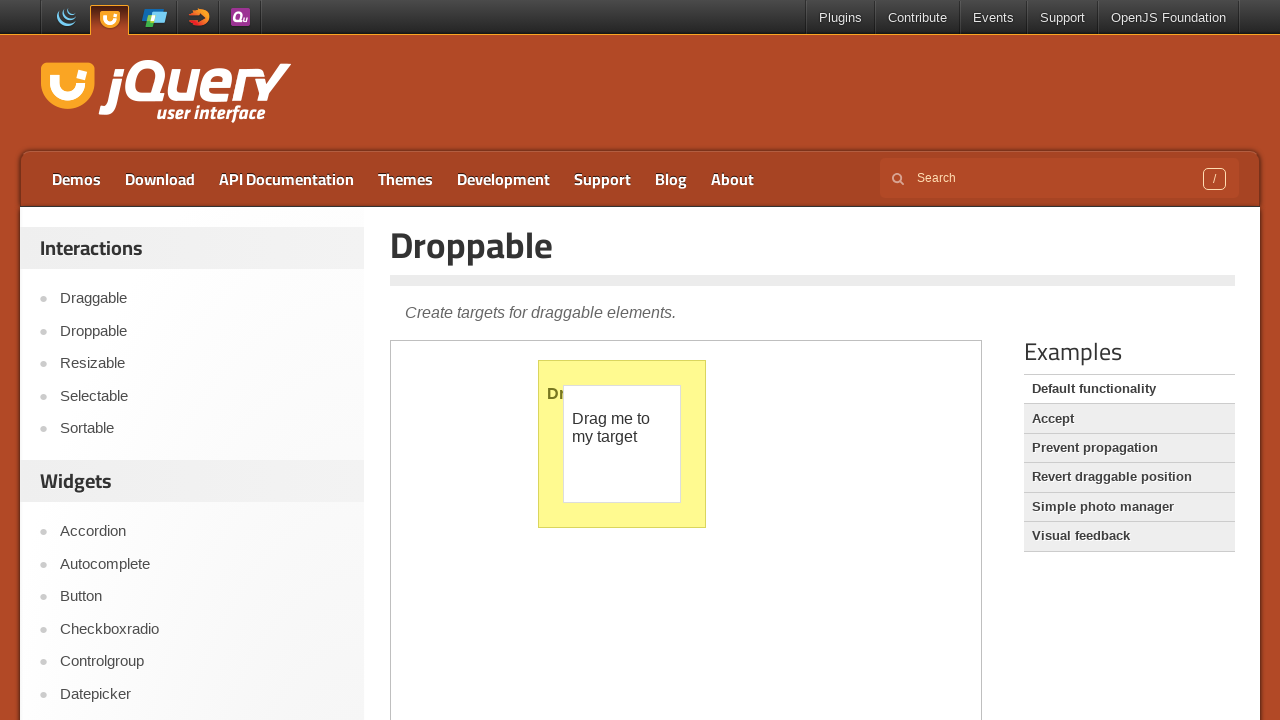

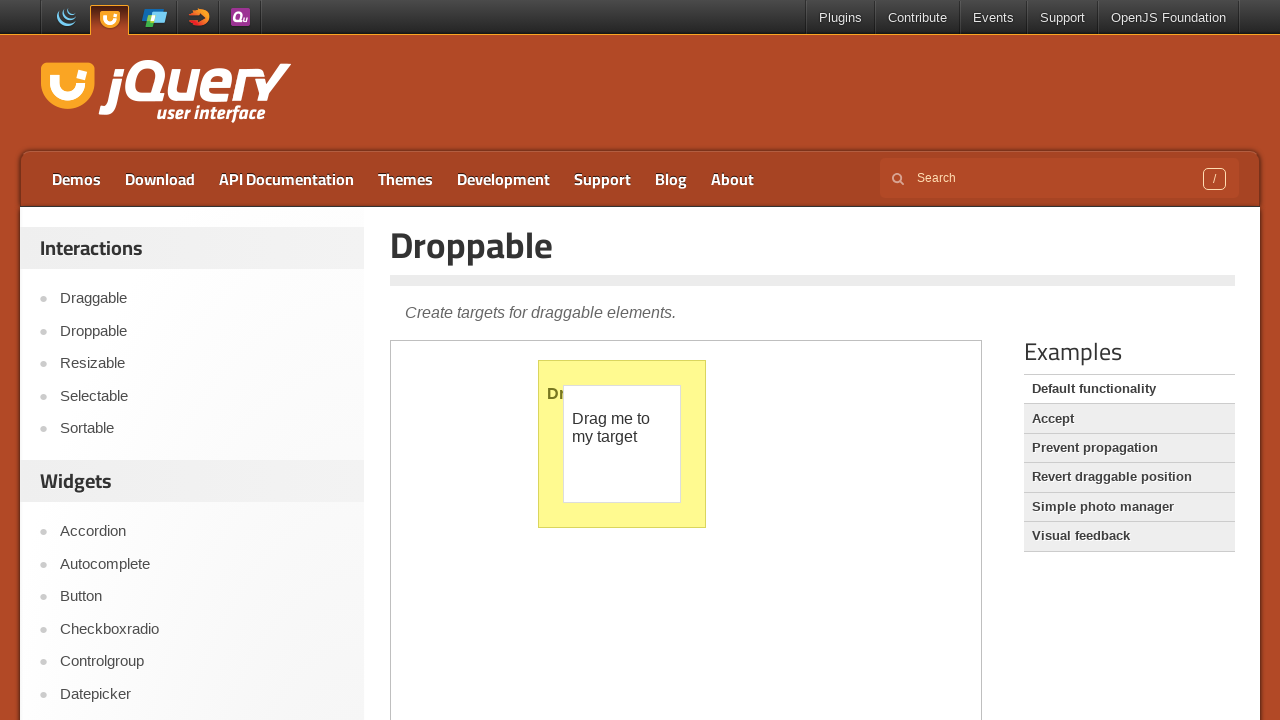